Tests select dropdown functionality by selecting different options using various methods (by value, by visible text, and by index)

Starting URL: https://demoqa.com/select-menu

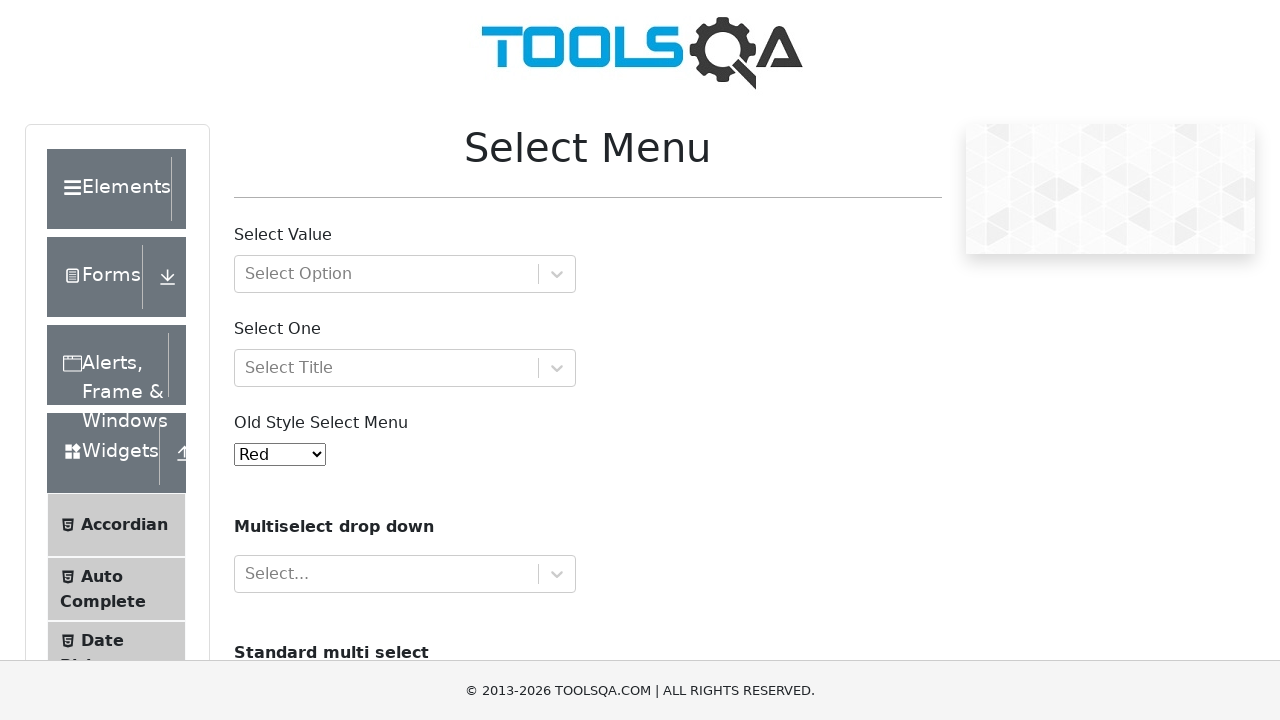

Scrolled down 300 pixels to view the select menu
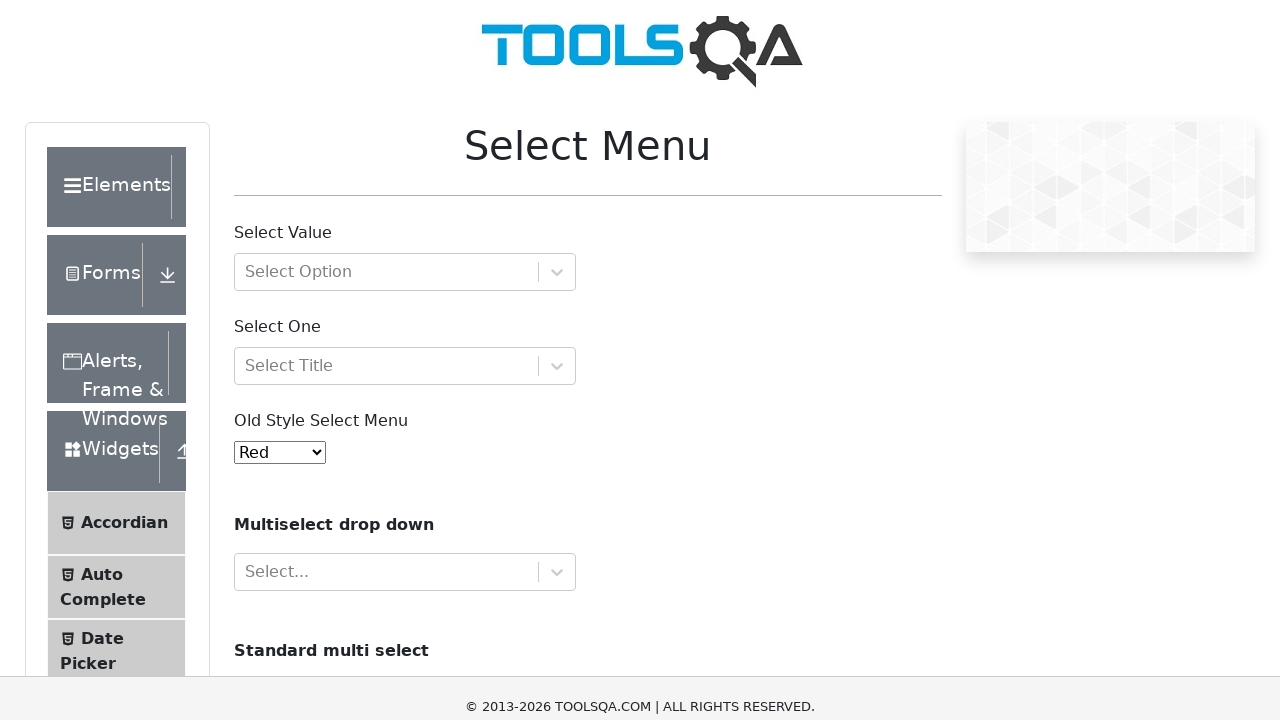

Selected option by value '4' from the dropdown on #oldSelectMenu
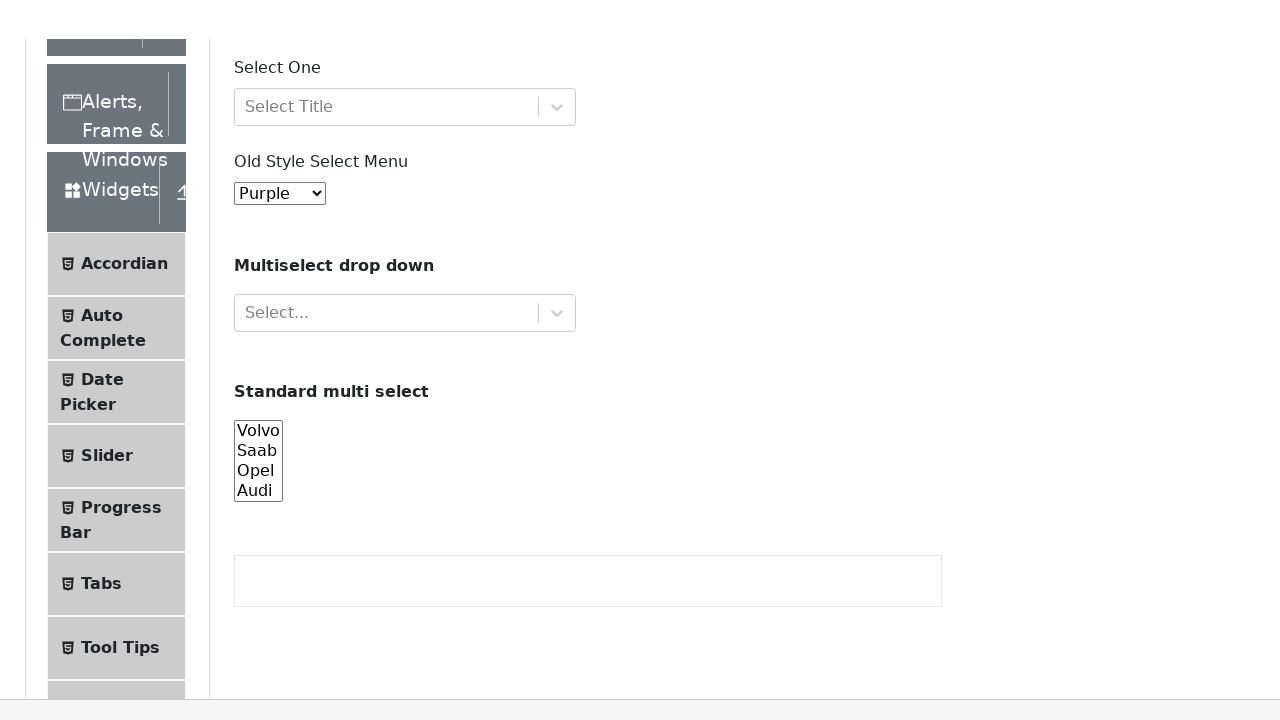

Selected option 'Blue' by visible text from the dropdown on #oldSelectMenu
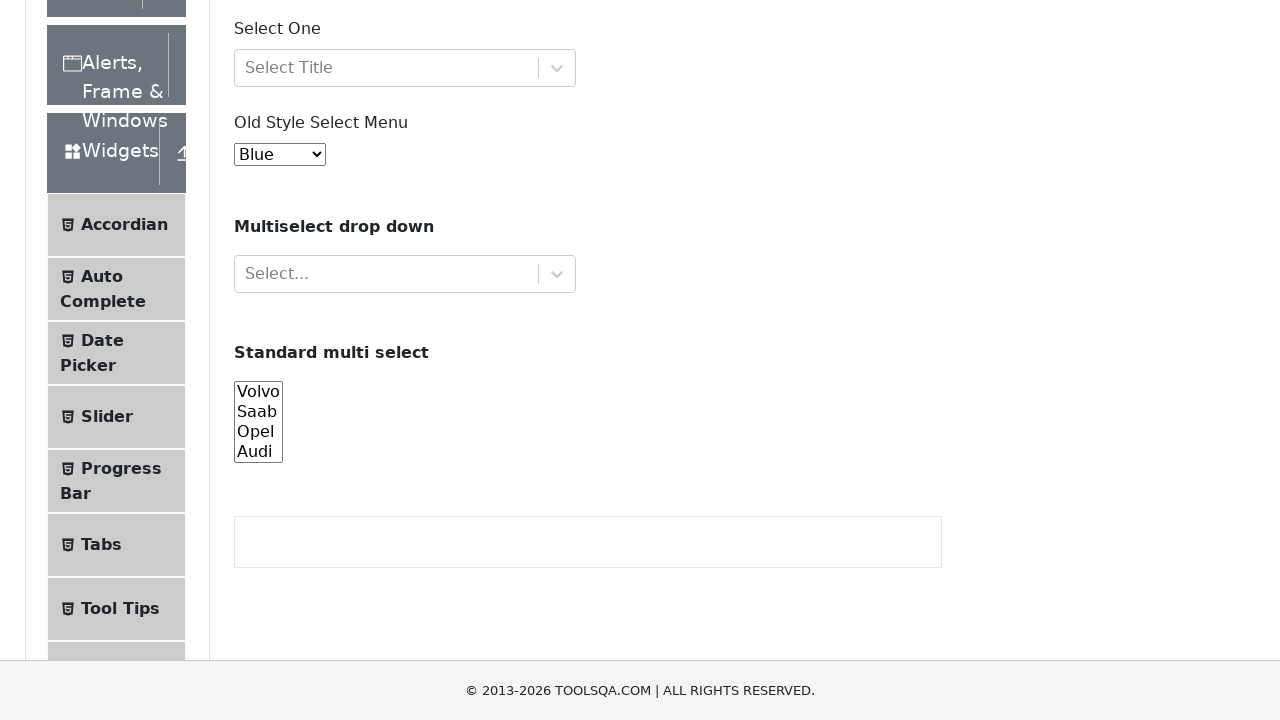

Selected option at index 8 (Indigo) from the dropdown on #oldSelectMenu
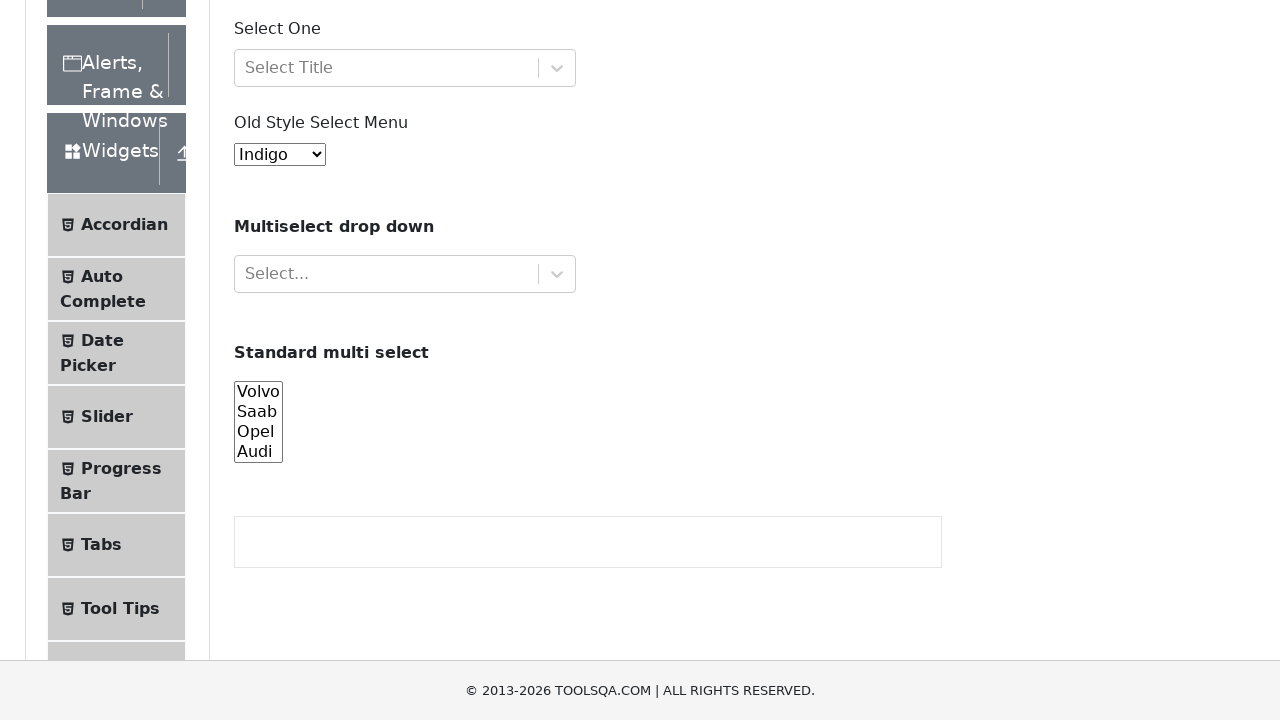

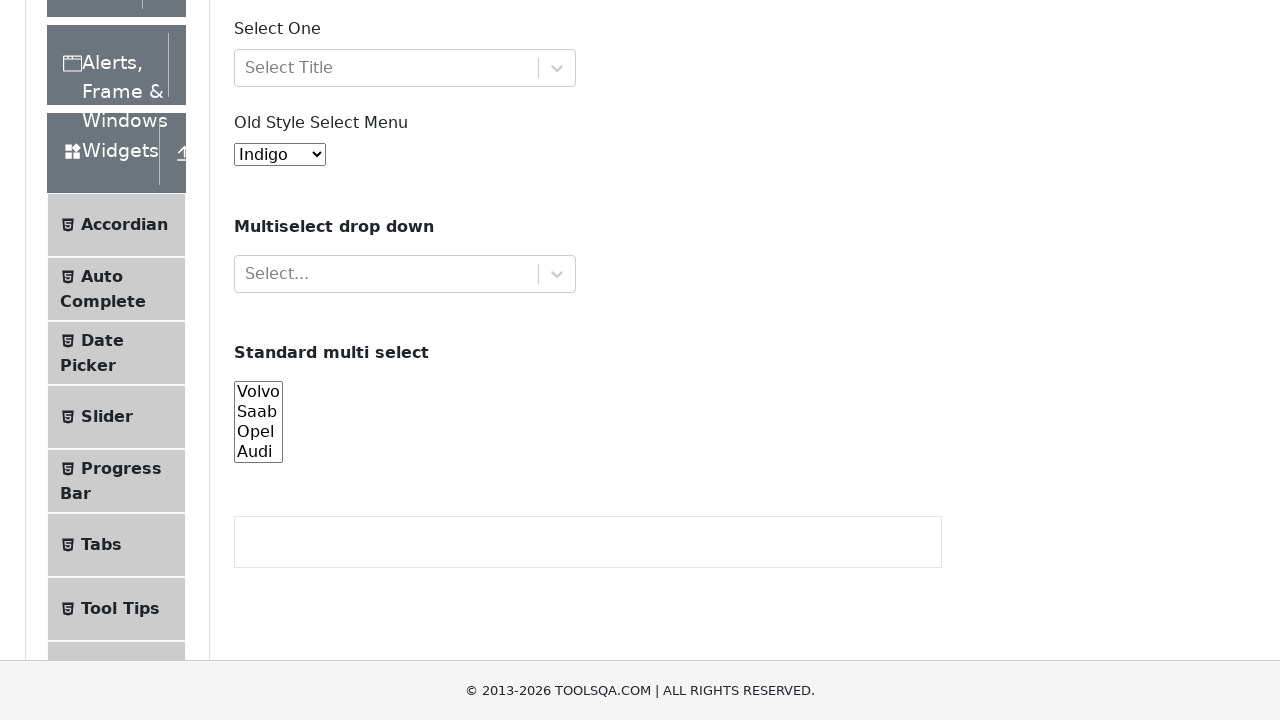